Tests browser window handling by clicking a button multiple times to open new windows and iterating through all window handles

Starting URL: https://demoqa.com/browser-windows

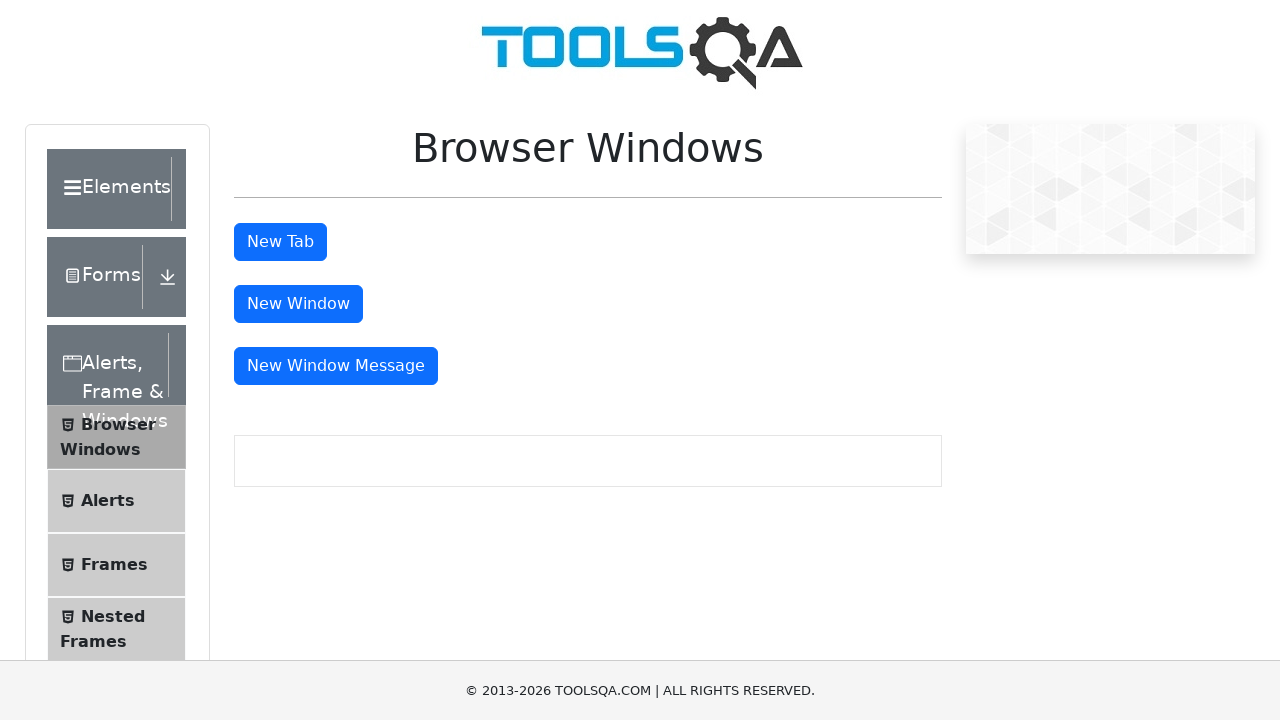

Stored reference to initial page/window
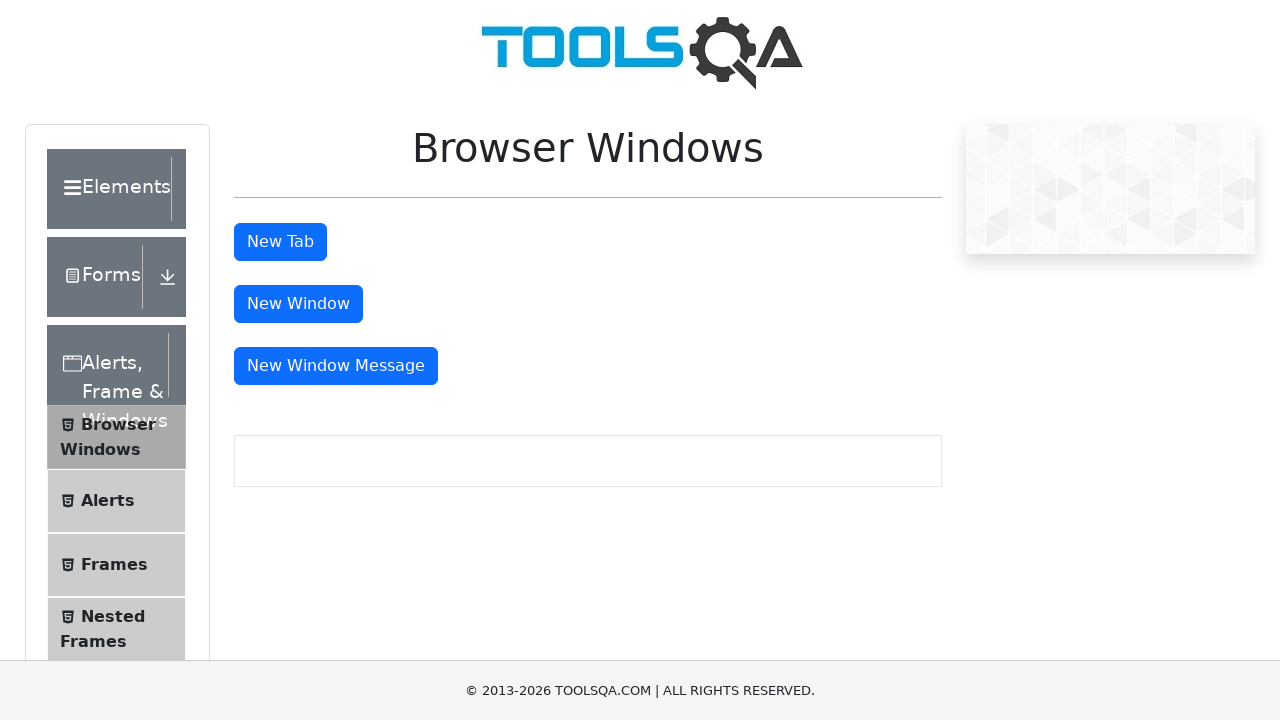

Clicked window button (iteration 1) - new window opened at (298, 304) on #windowButton
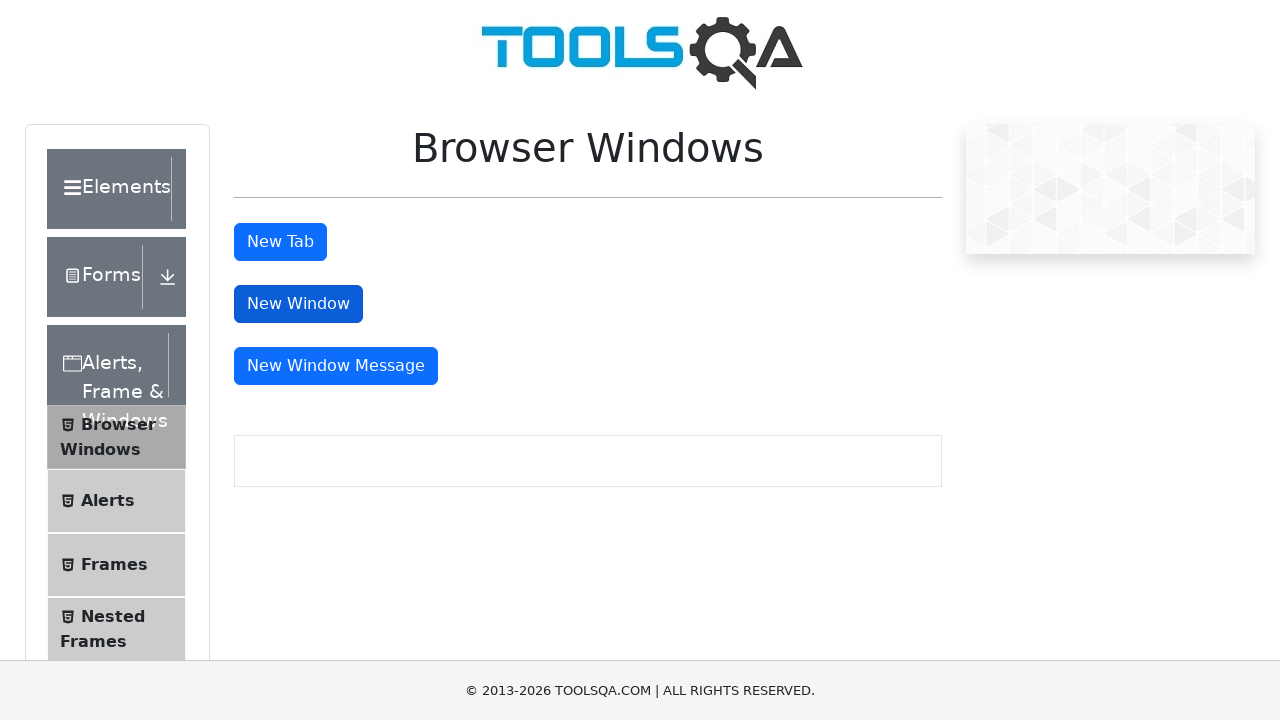

Captured reference to new window (iteration 1)
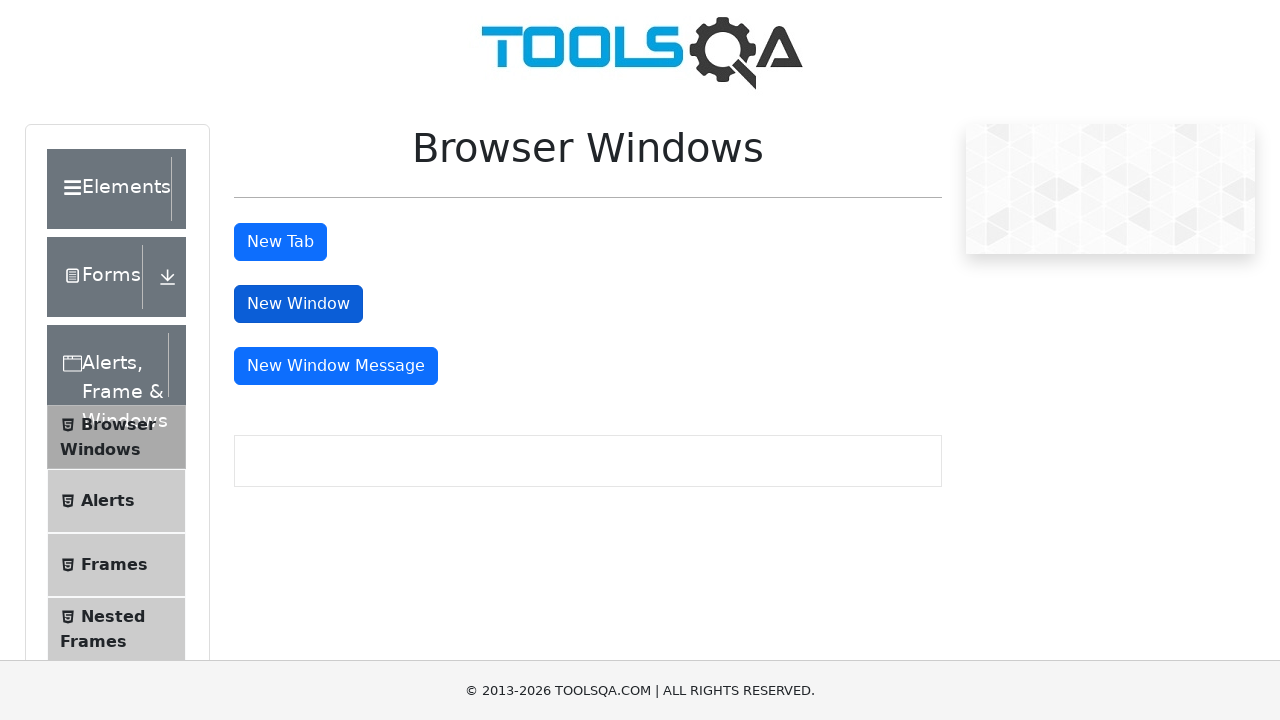

Clicked window button (iteration 2) - new window opened at (298, 304) on #windowButton
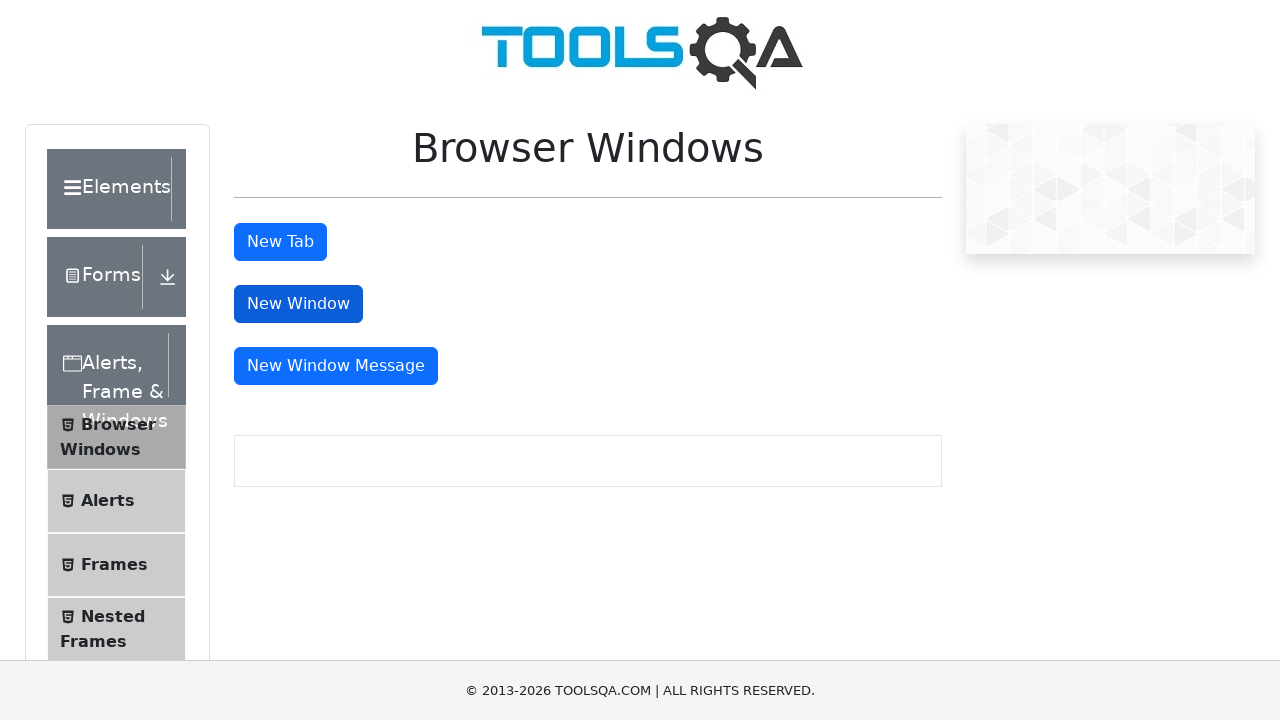

Captured reference to new window (iteration 2)
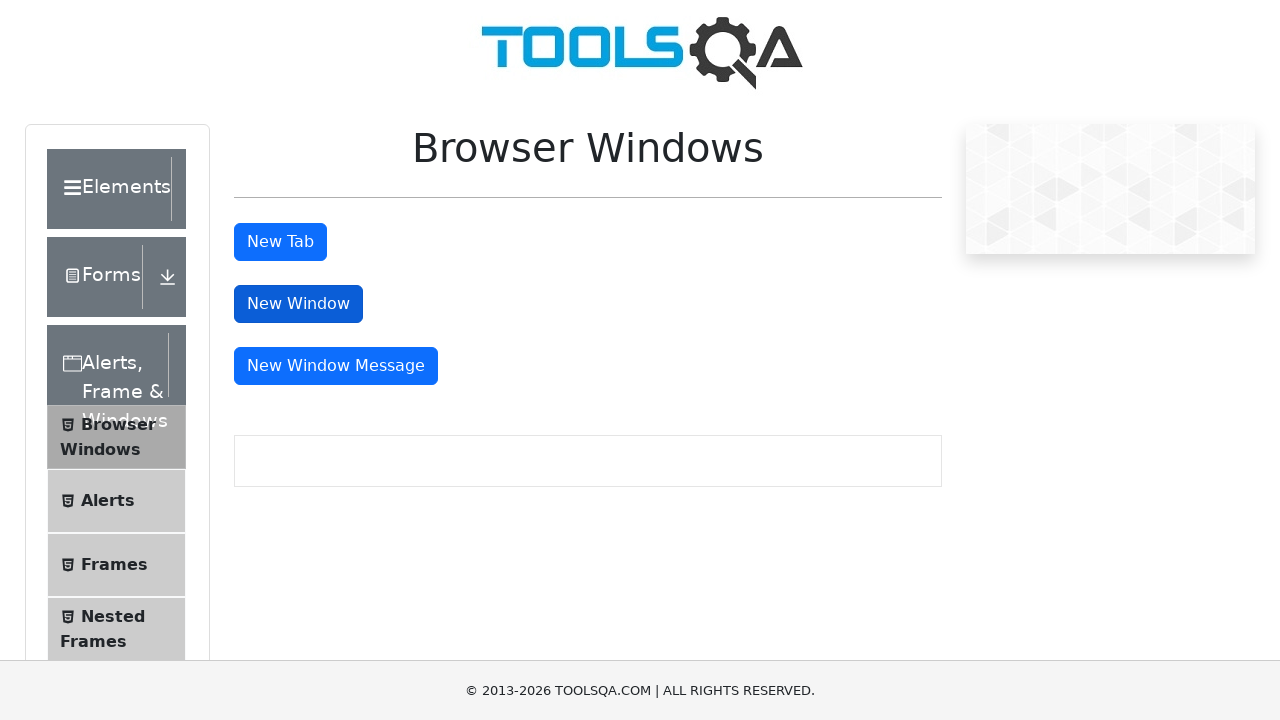

Clicked window button (iteration 3) - new window opened at (298, 304) on #windowButton
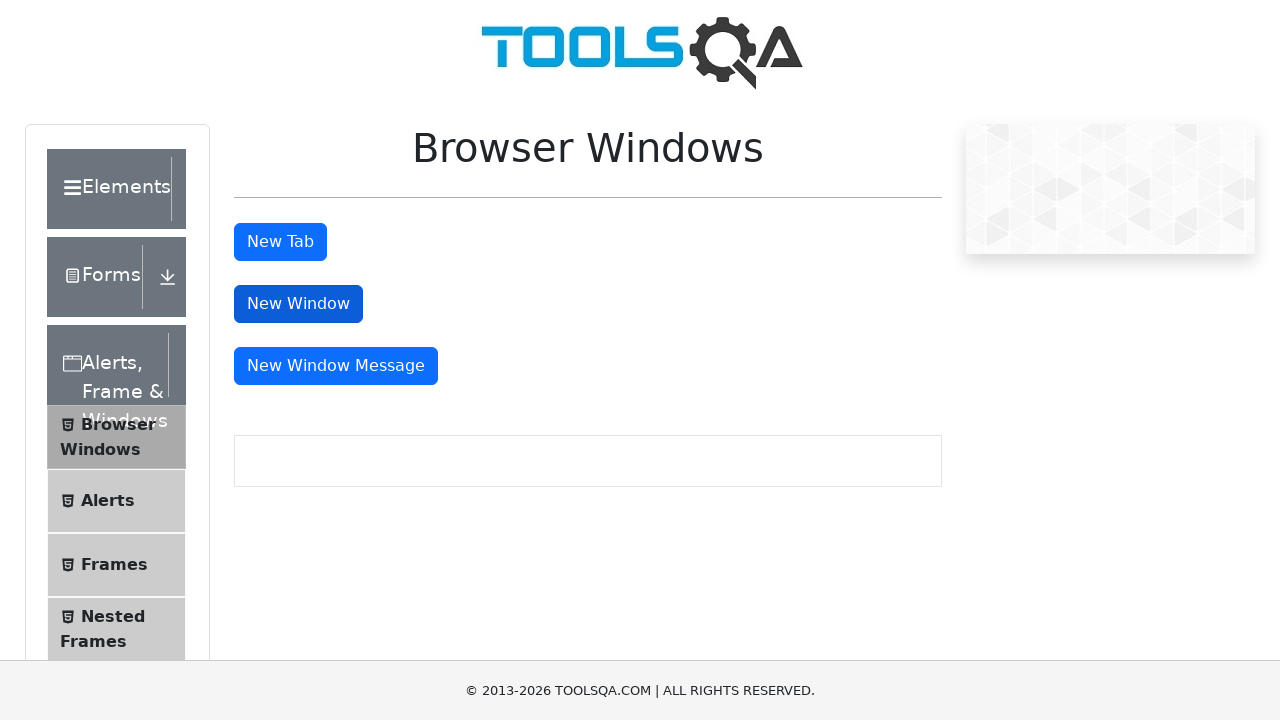

Captured reference to new window (iteration 3)
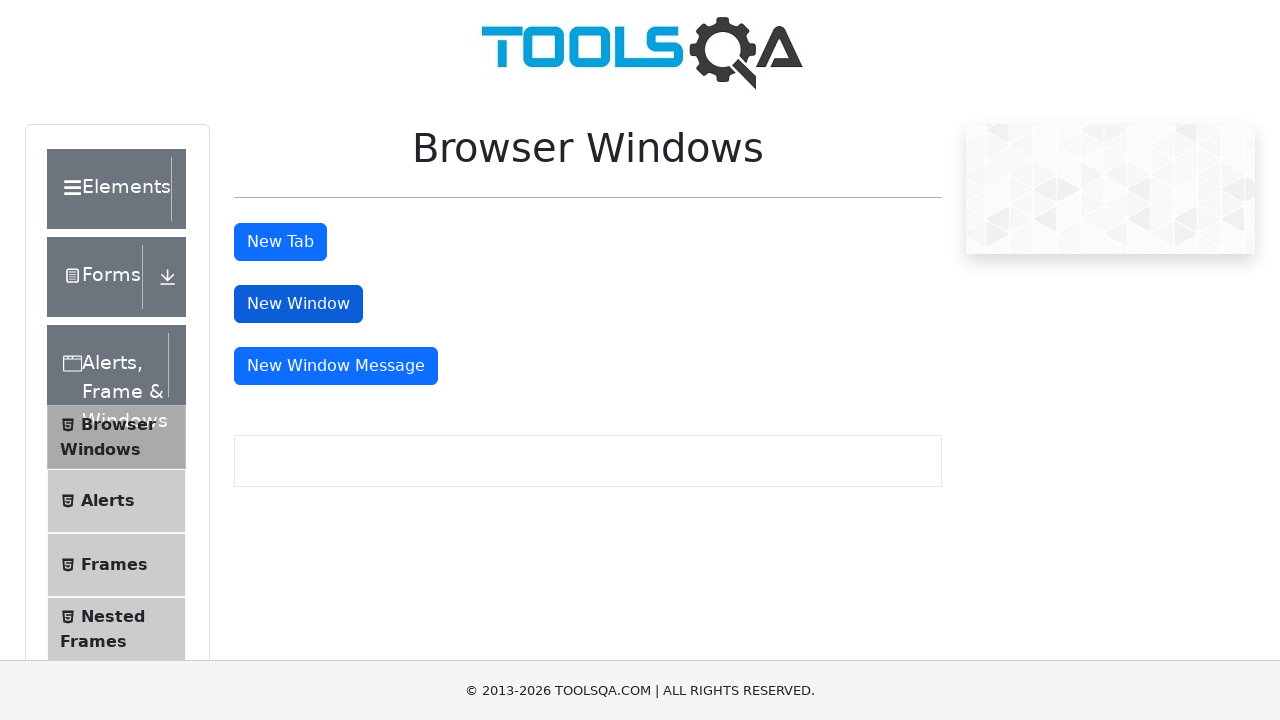

Retrieved all pages from context - Total windows opened: 4
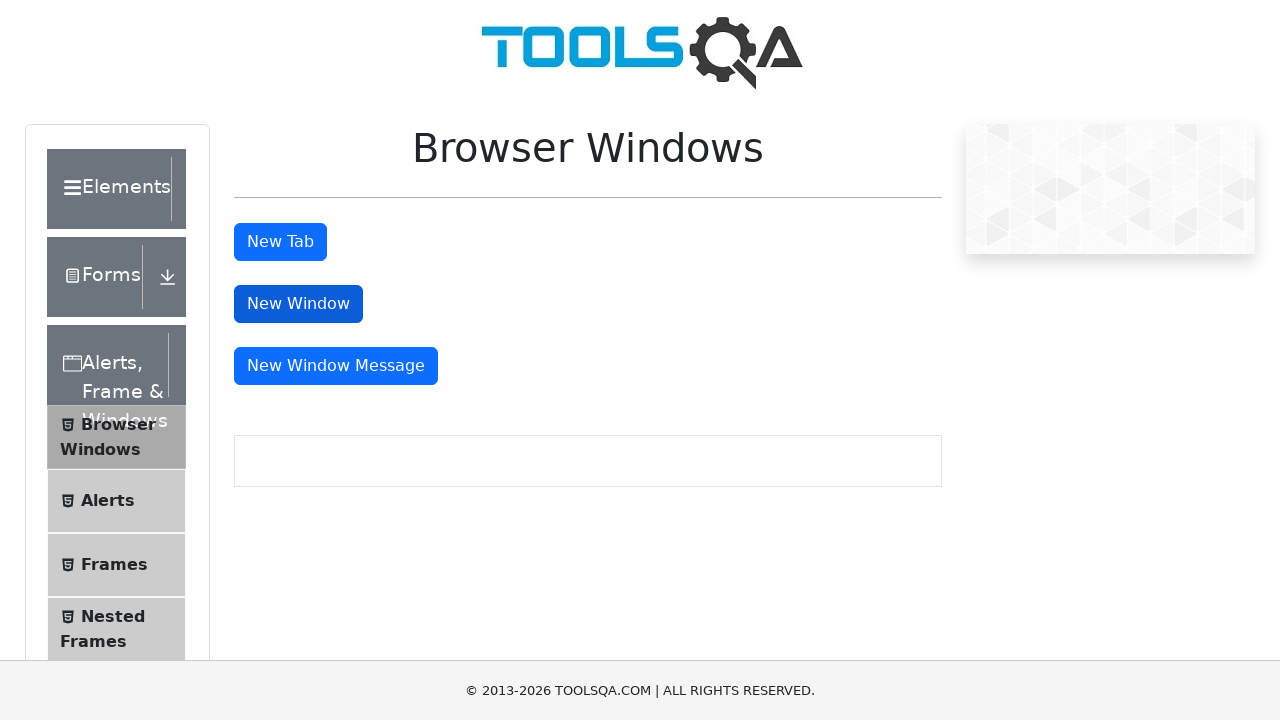

Logged window URL: https://demoqa.com/browser-windows
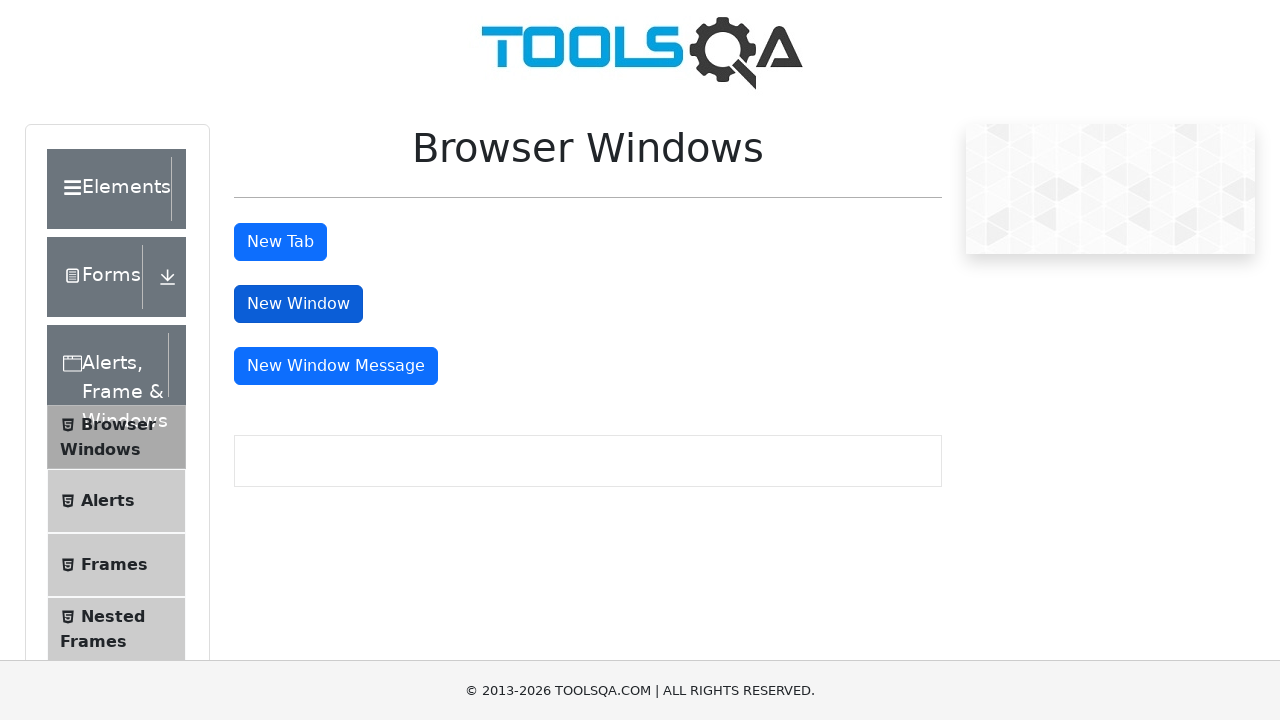

Logged window URL: https://demoqa.com/sample
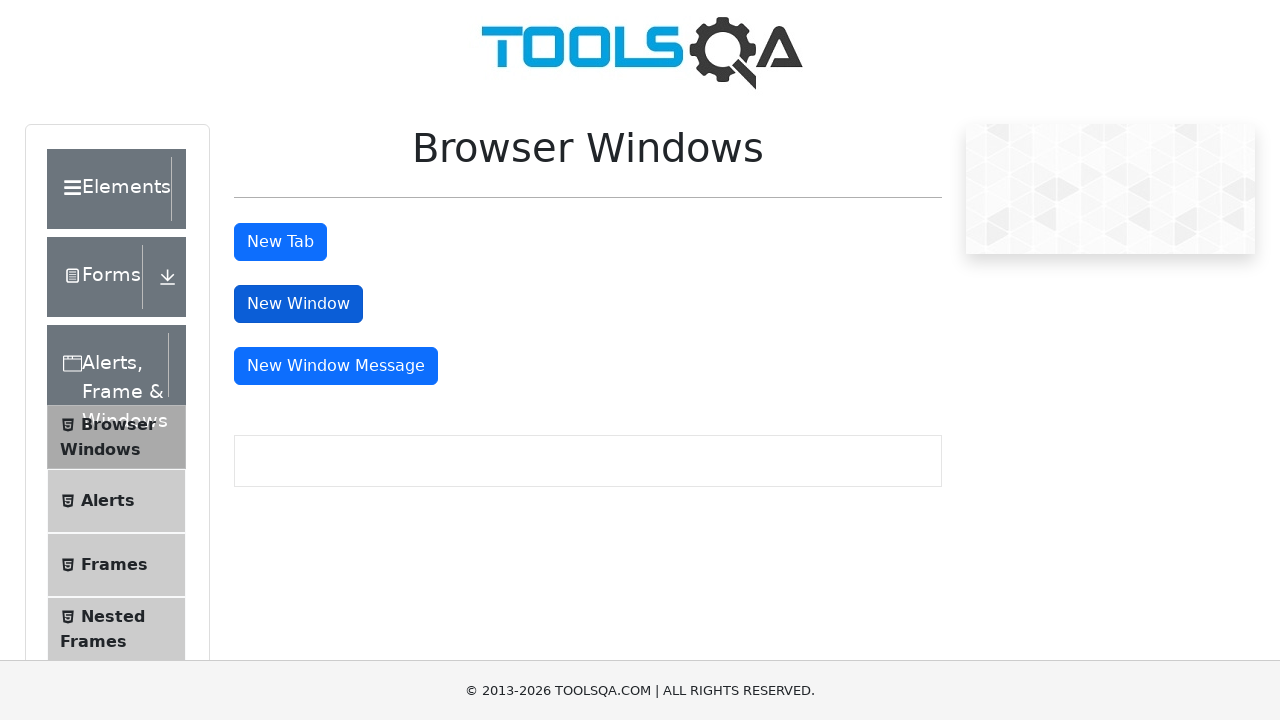

Logged window URL: https://demoqa.com/sample
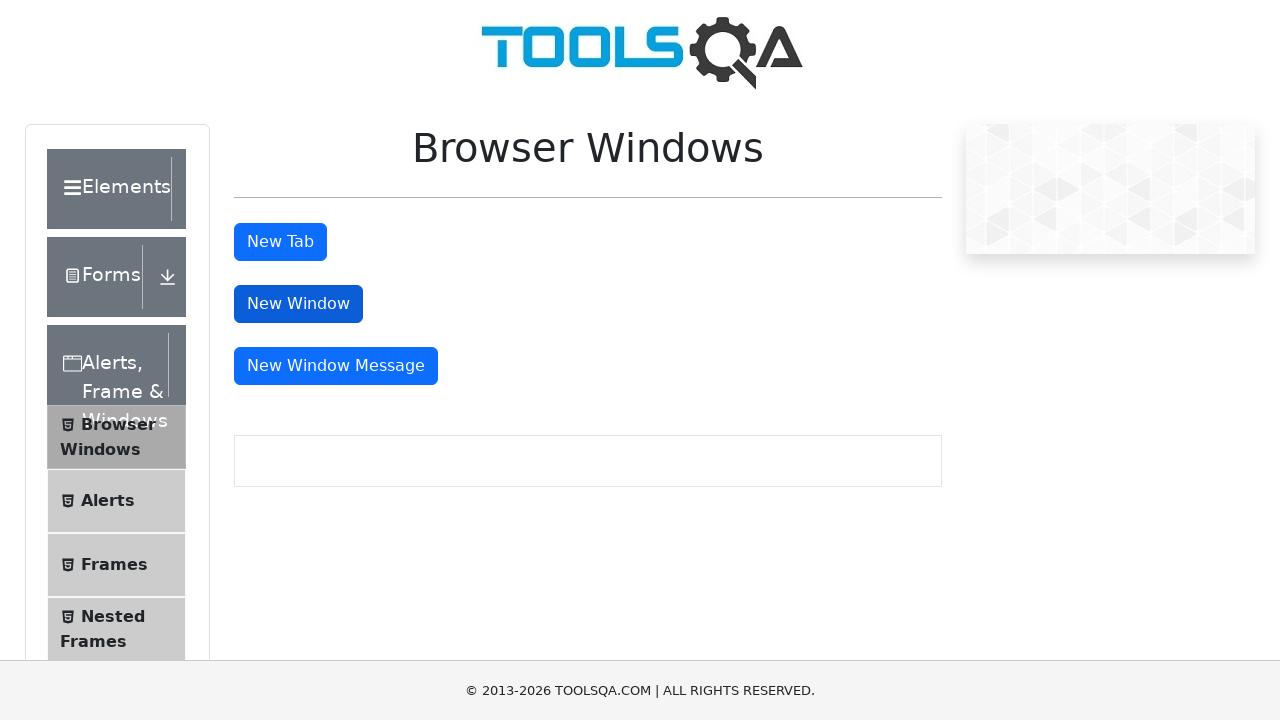

Logged window URL: https://demoqa.com/sample
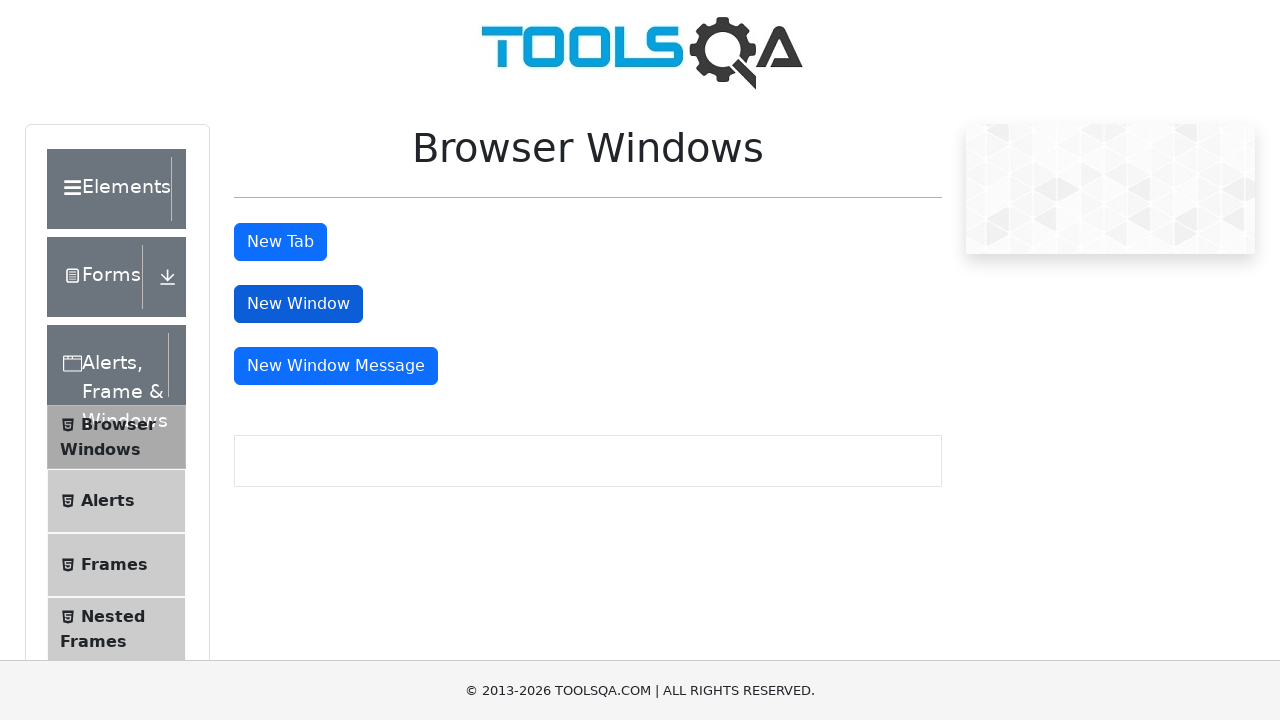

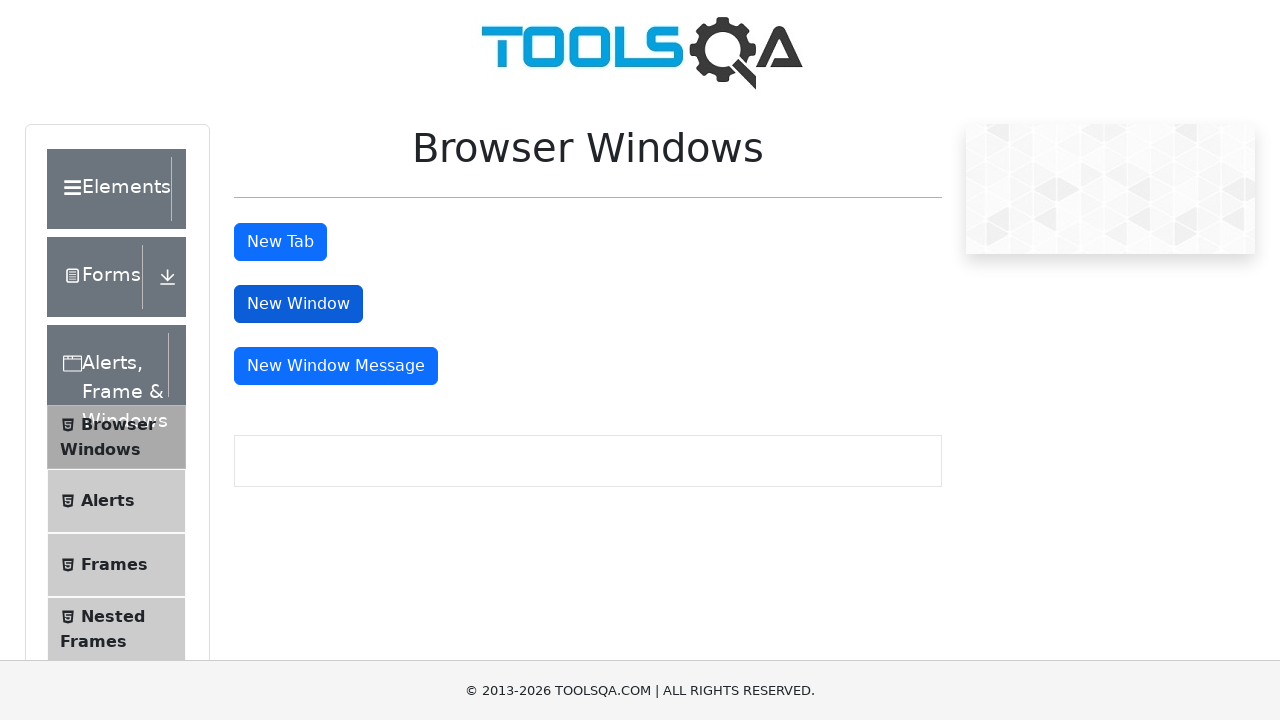